Navigates to a Japanese poetry BBS site and clicks on the "名作アーカイブ" (Masterpiece Archive) link to access archived content.

Starting URL: https://uta.pw/sakusibbs/

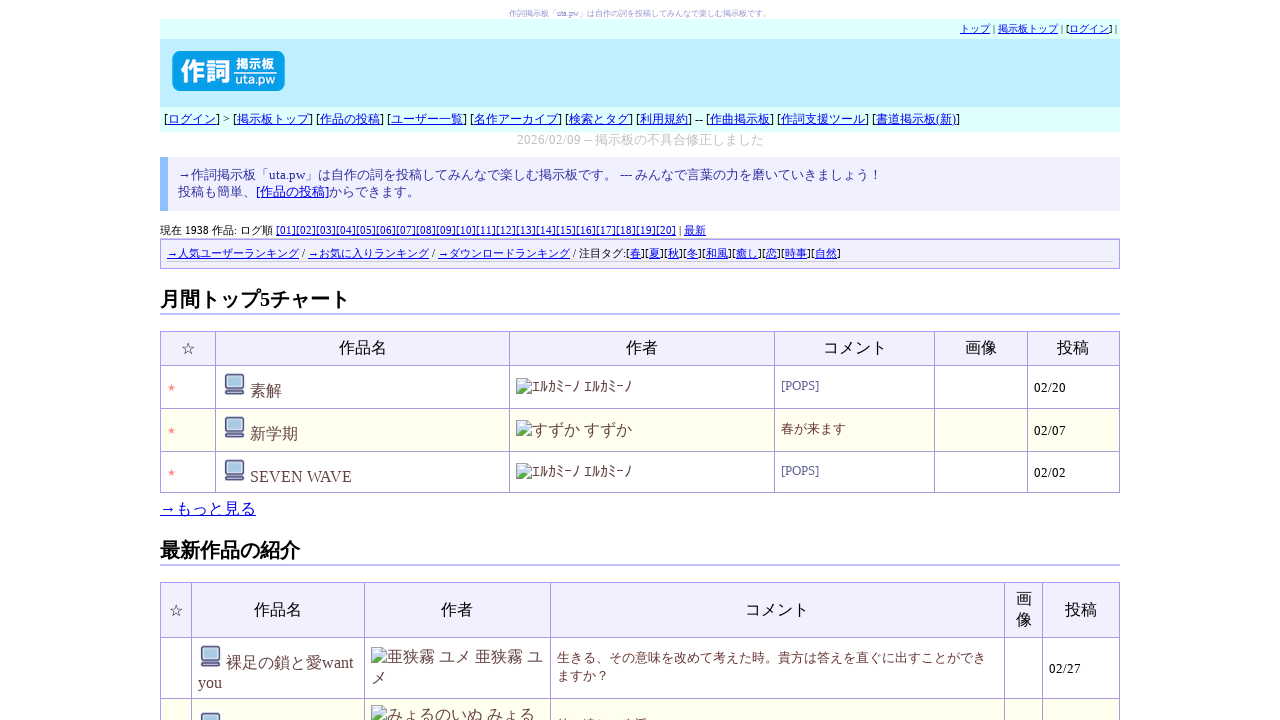

Clicked on the 名作アーカイブ (Masterpiece Archive) link at (516, 119) on a:text('名作アーカイブ')
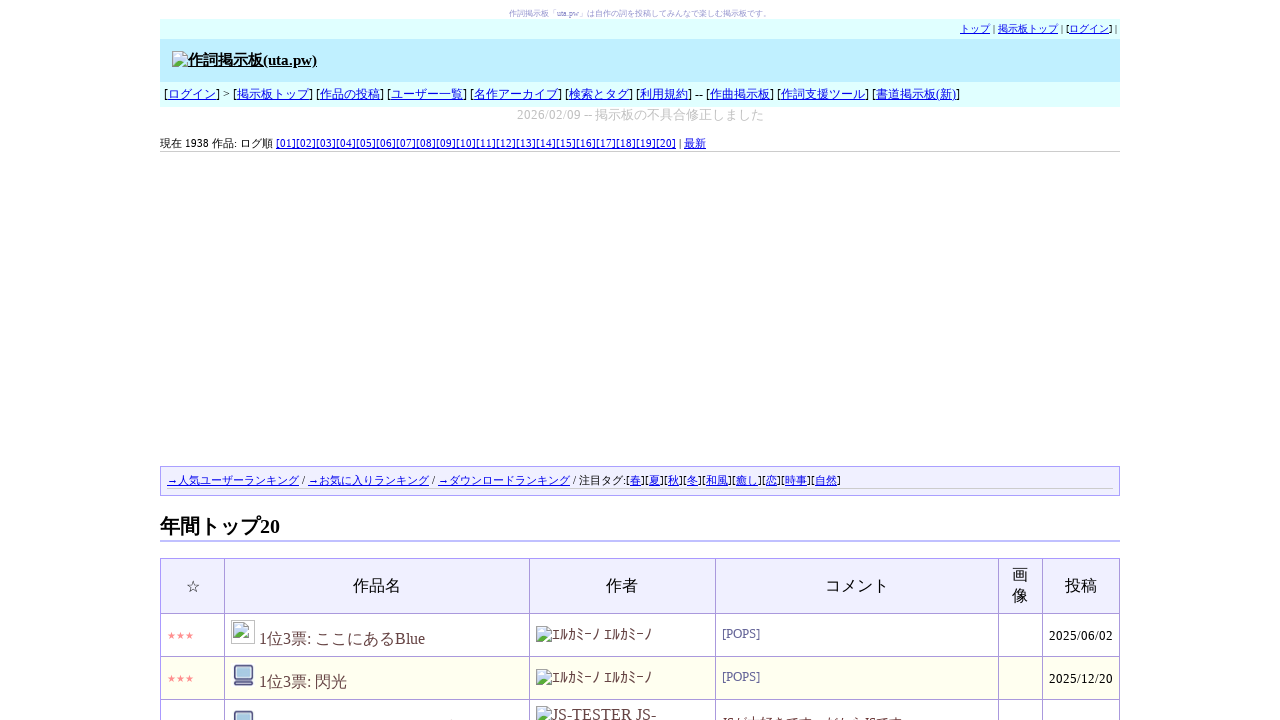

Masterpiece Archive page loaded successfully
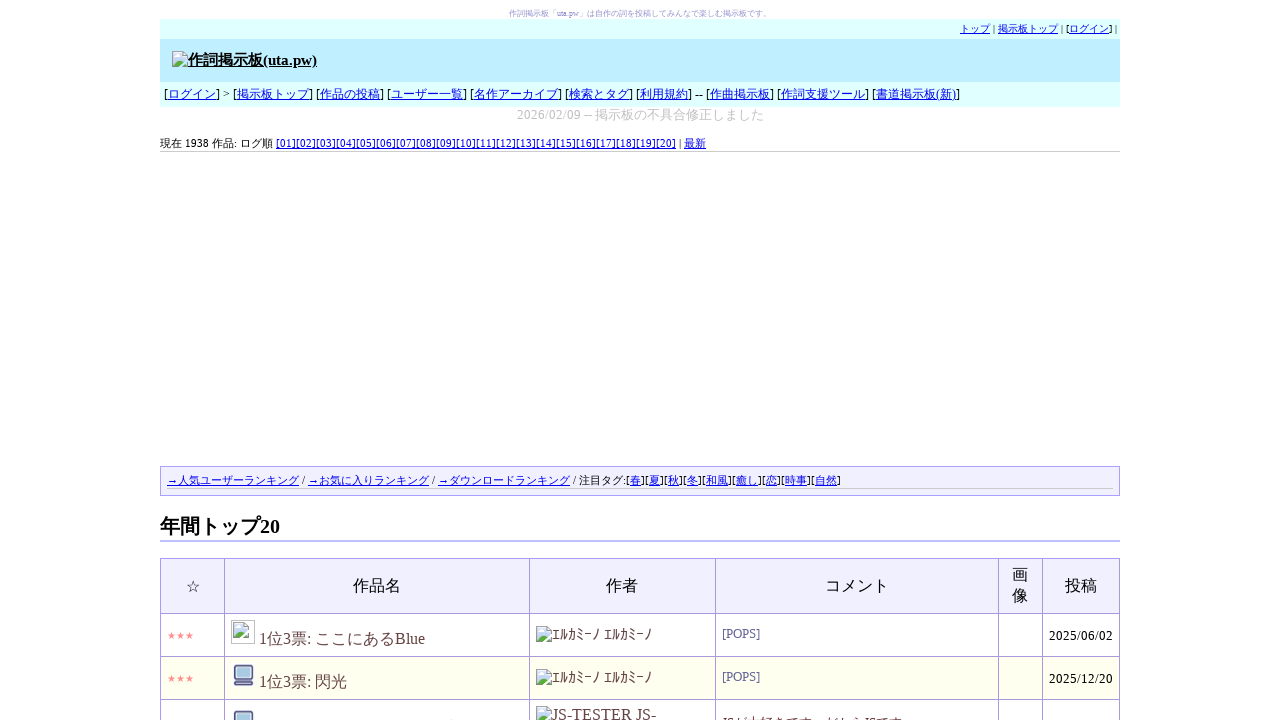

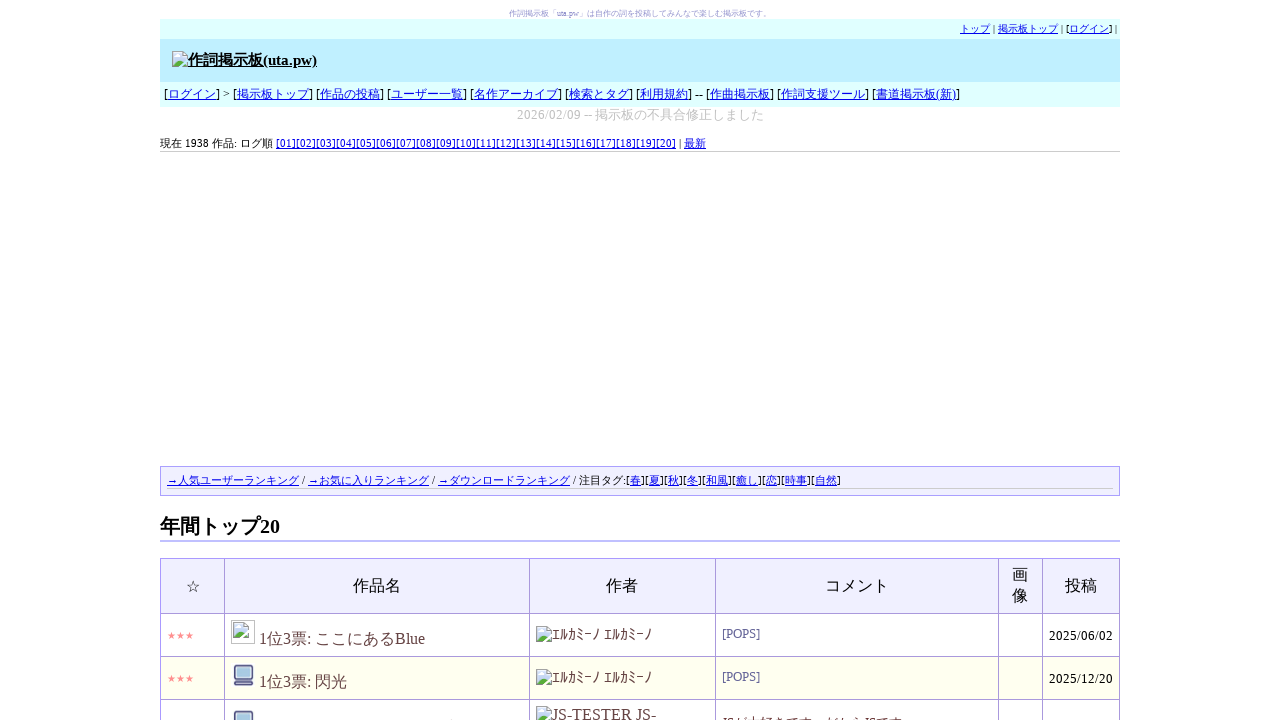